Fills and submits a Google Form multiple times with property information including address, price, and URL fields

Starting URL: https://docs.google.com/forms/d/e/1FAIpQLSddnIPT-K_KrQ5_htqNzuTXRaMiQw8omTPGq9zdS-Rl7saa4w/viewform?usp=sf_link

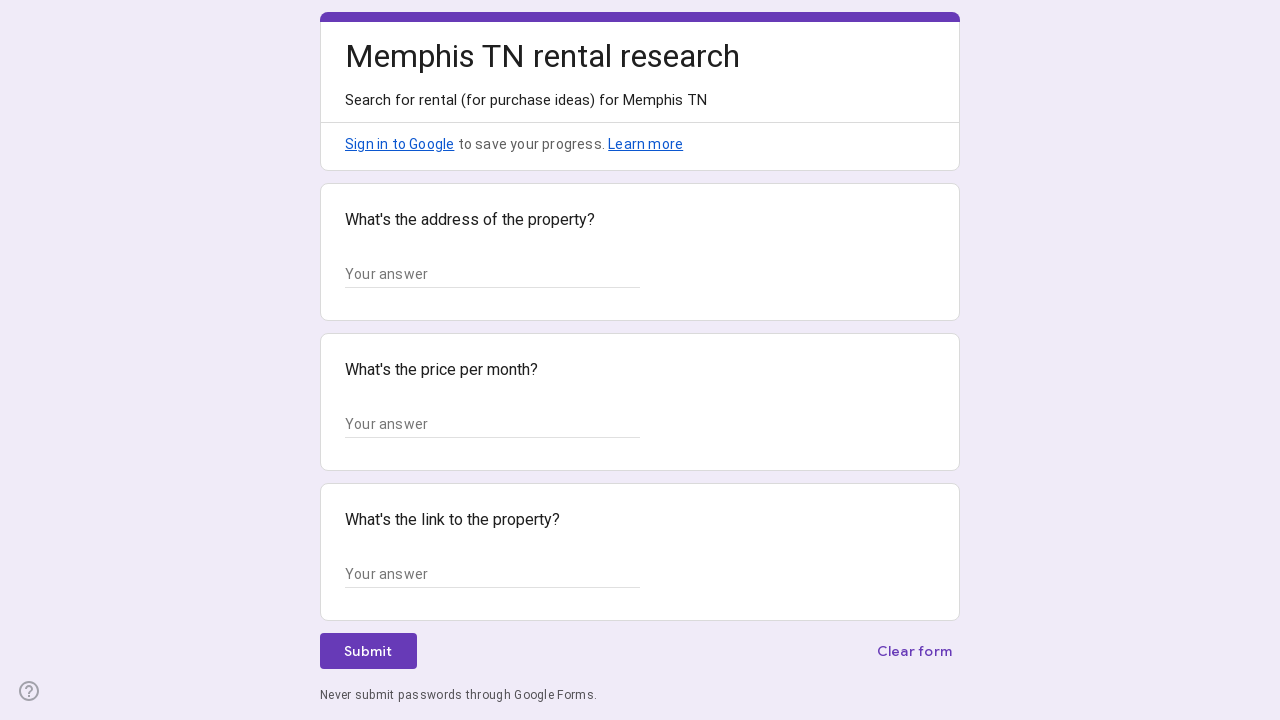

Filled address field with '123 Main St, Memphis, TN' on xpath=//*[@id="mG61Hd"]/div[2]/div/div[2]/div[1]/div/div/div[2]/div/div[1]/div/d
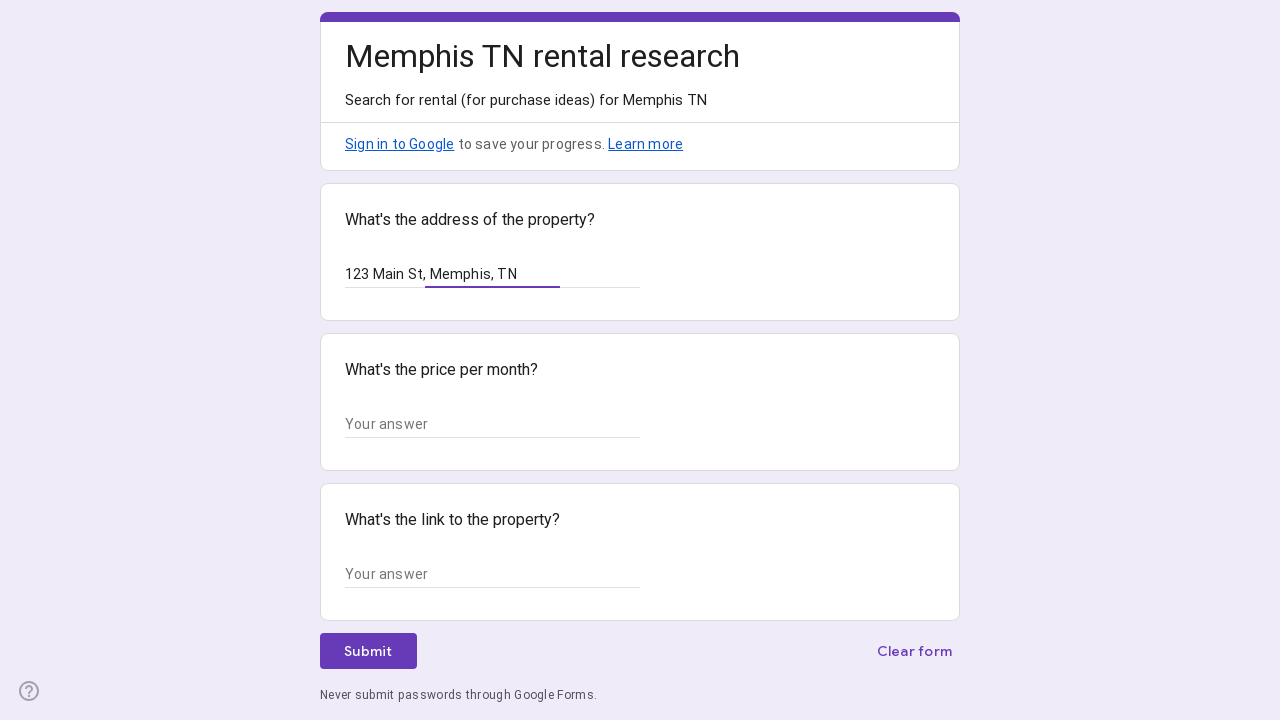

Filled price field with '$1,250/mo' on xpath=//*[@id="mG61Hd"]/div[2]/div/div[2]/div[2]/div/div/div[2]/div/div[1]/div/d
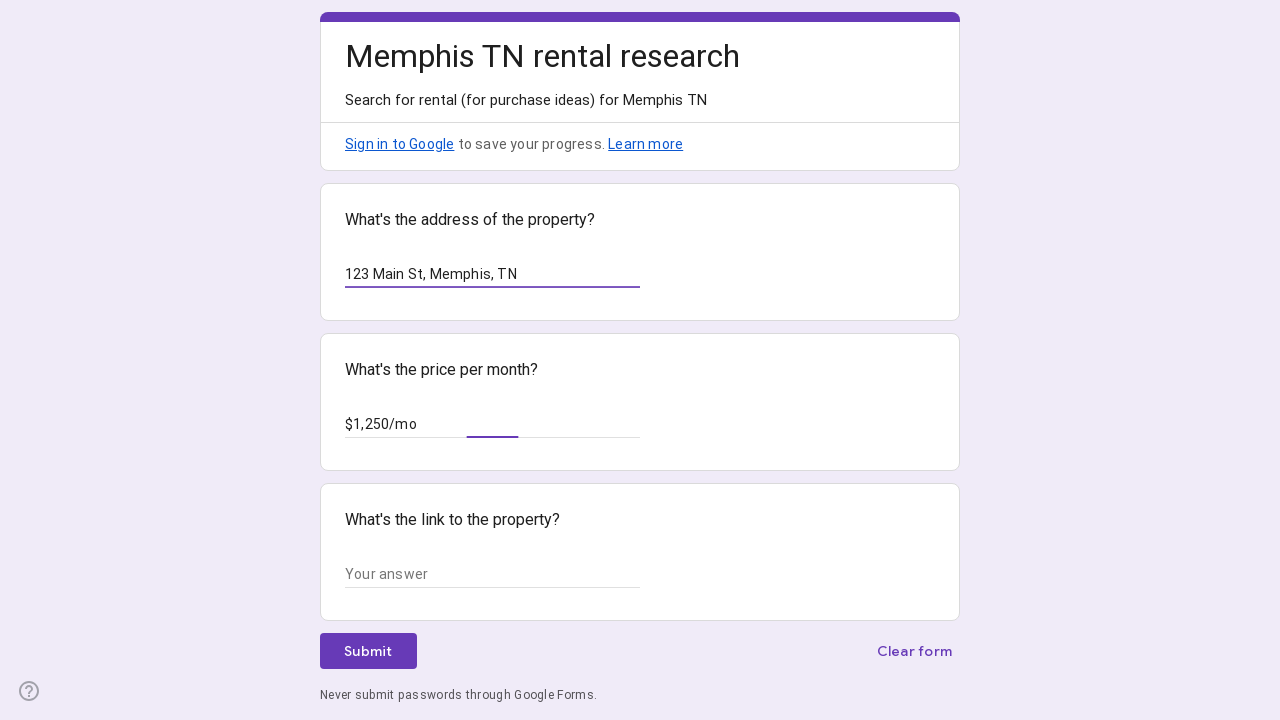

Filled URL field with 'https://www.zillow.com/homedetails/123-main' on xpath=//*[@id="mG61Hd"]/div[2]/div/div[2]/div[3]/div/div/div[2]/div/div[1]/div/d
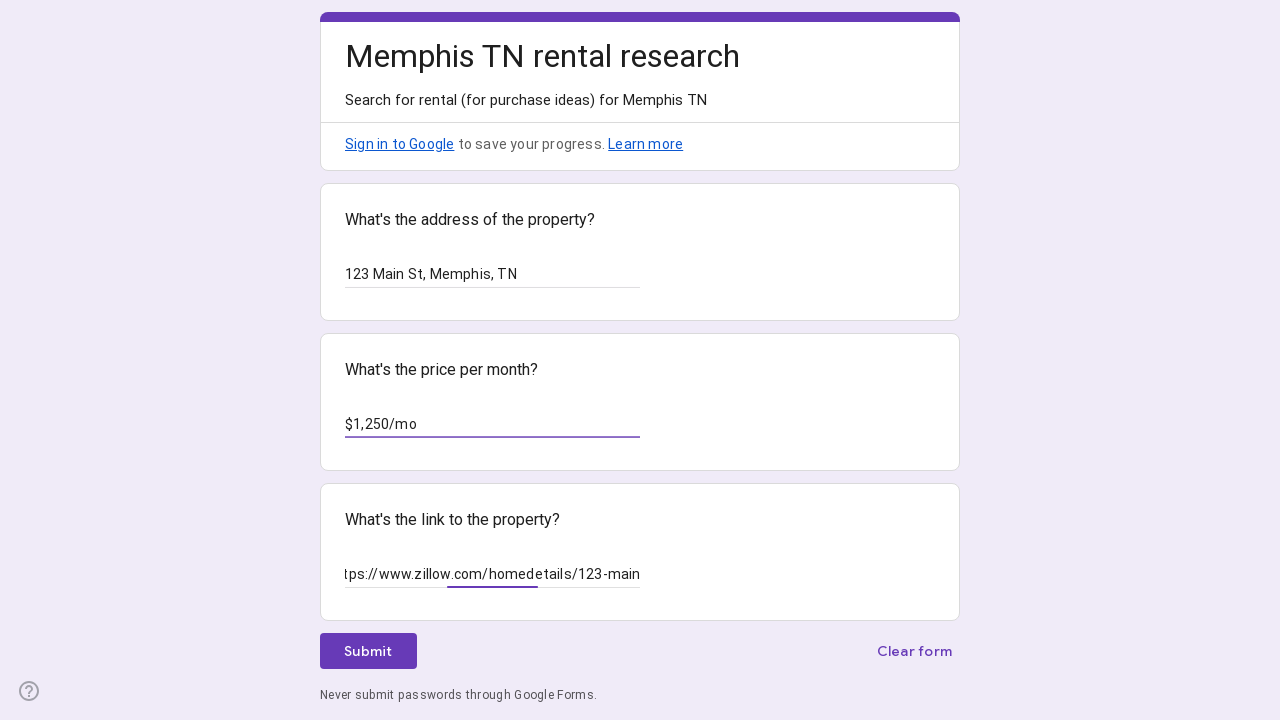

Clicked submit button to submit form at (368, 651) on xpath=//*[@id="mG61Hd"]/div[2]/div/div[3]/div[1]/div[1]/div/span/span
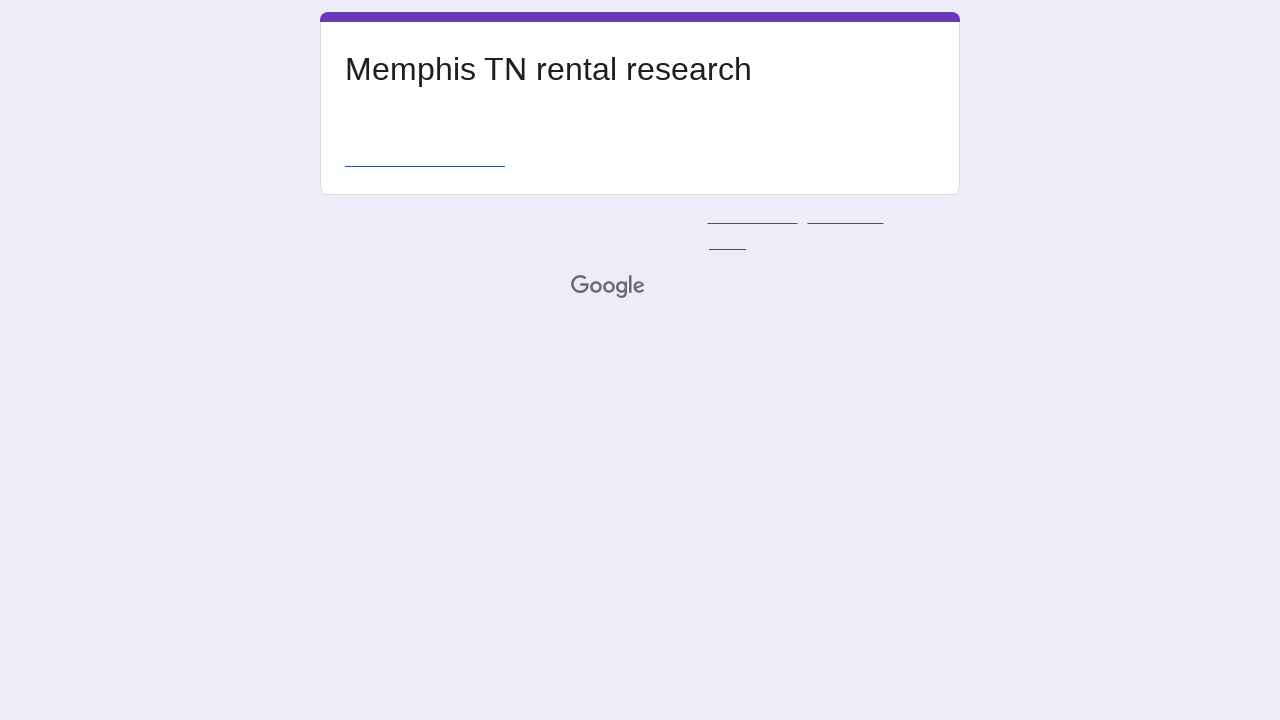

Waited 2 seconds for form submission to complete
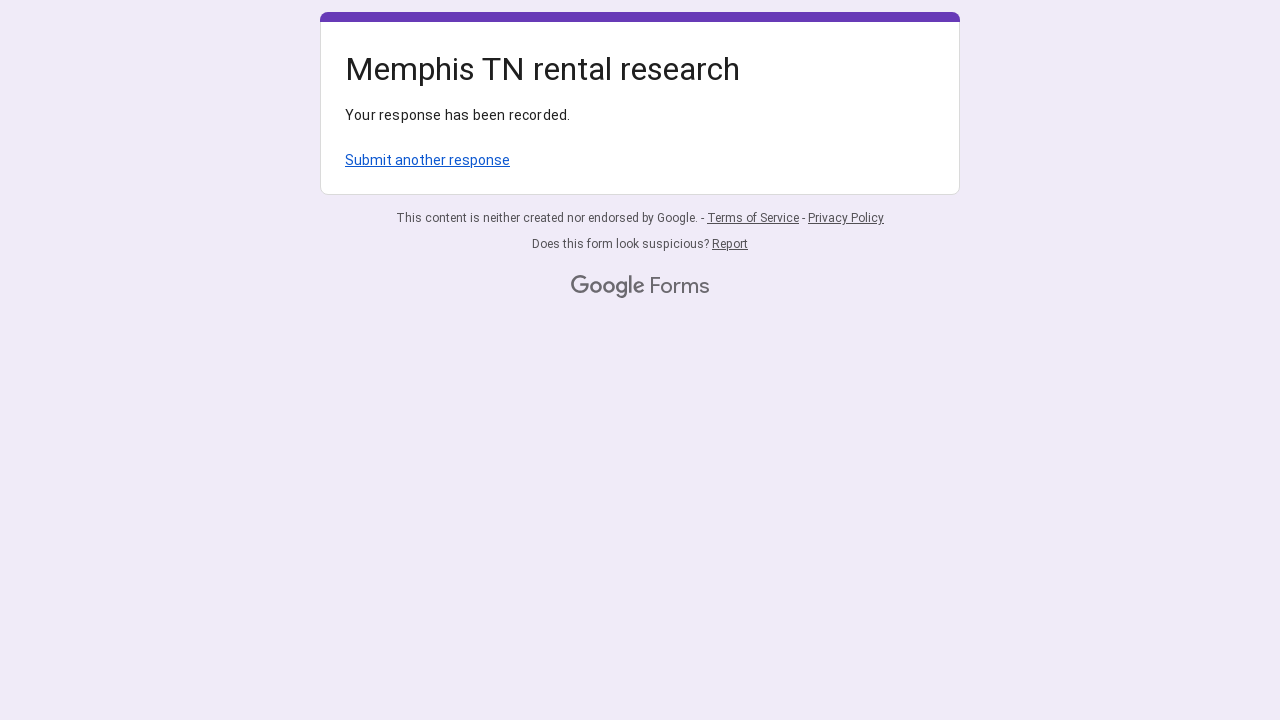

Clicked 'Submit another response' link at (428, 160) on xpath=/html/body/div[1]/div[2]/div[1]/div/div[4]/a
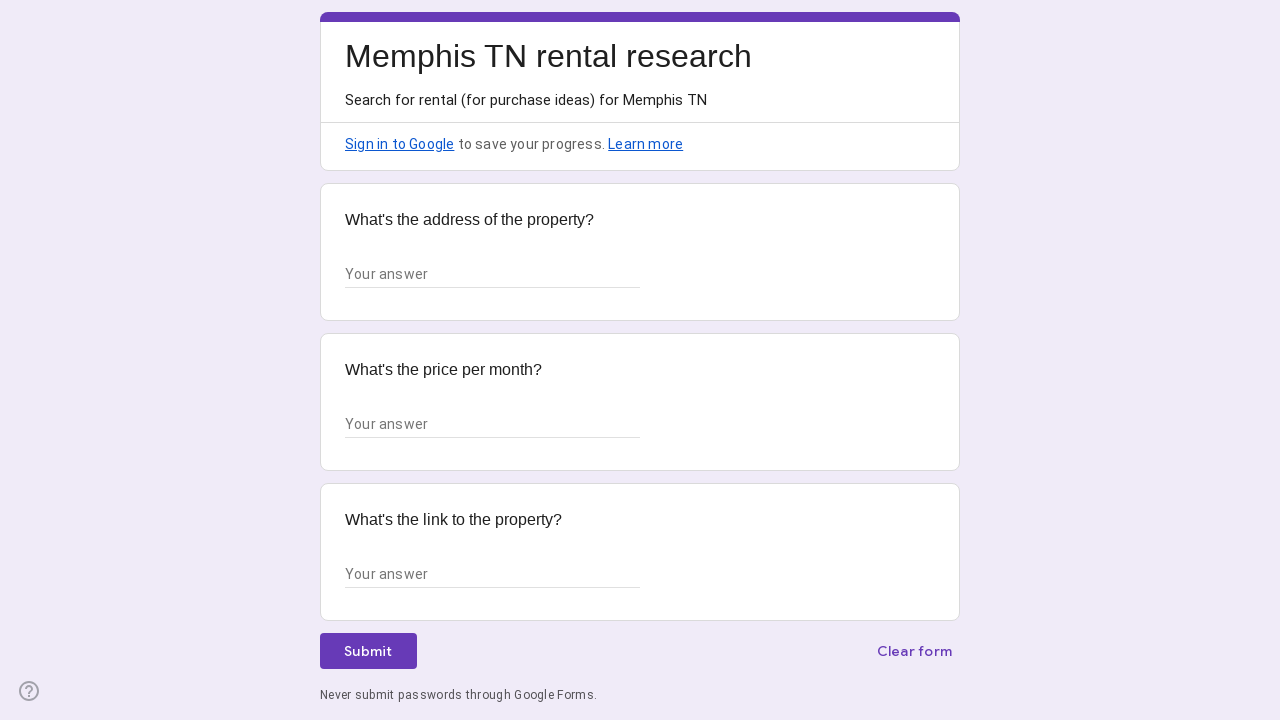

Waited 2 seconds for form to reload for next submission
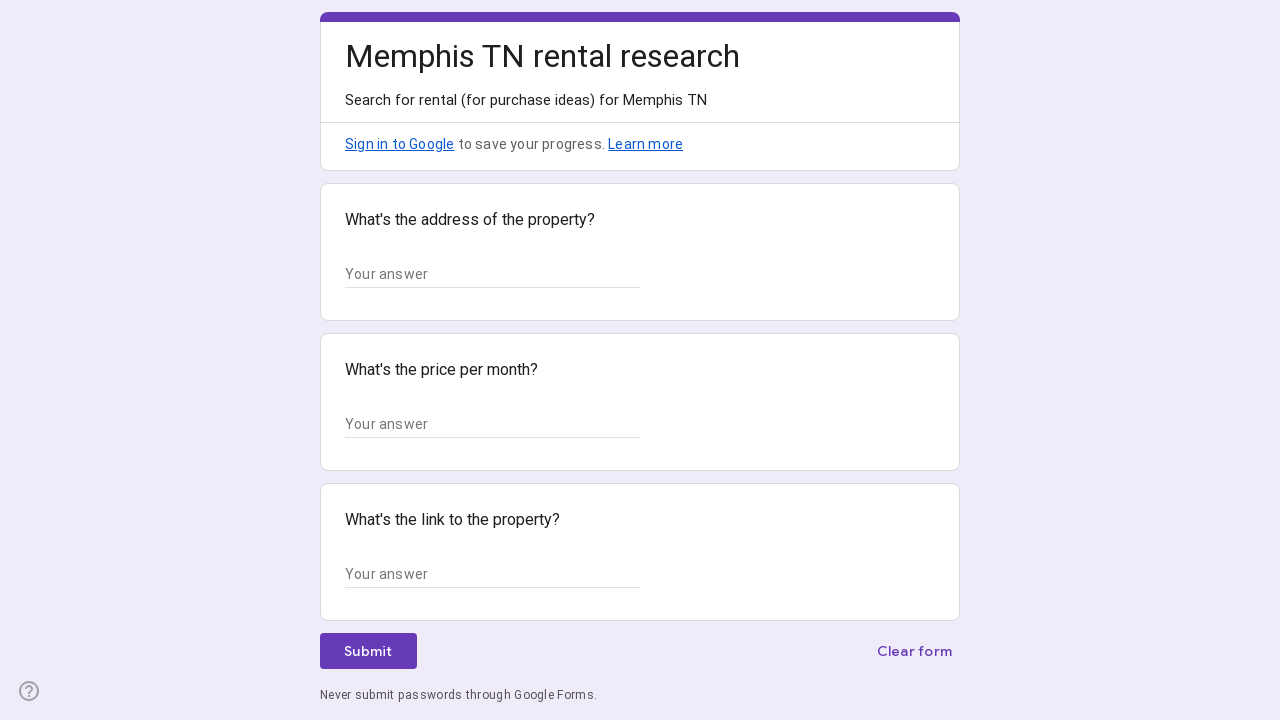

Filled address field with '456 Oak Ave, Memphis, TN' on xpath=//*[@id="mG61Hd"]/div[2]/div/div[2]/div[1]/div/div/div[2]/div/div[1]/div/d
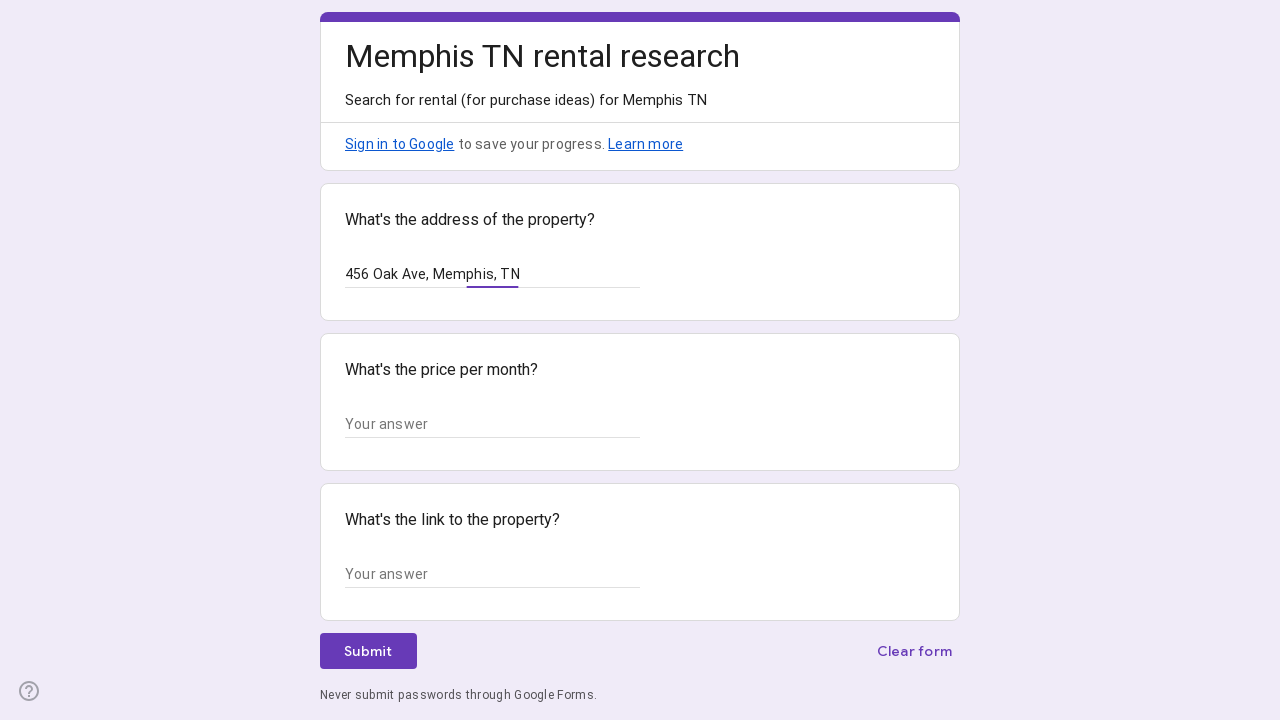

Filled price field with '$1,450/mo' on xpath=//*[@id="mG61Hd"]/div[2]/div/div[2]/div[2]/div/div/div[2]/div/div[1]/div/d
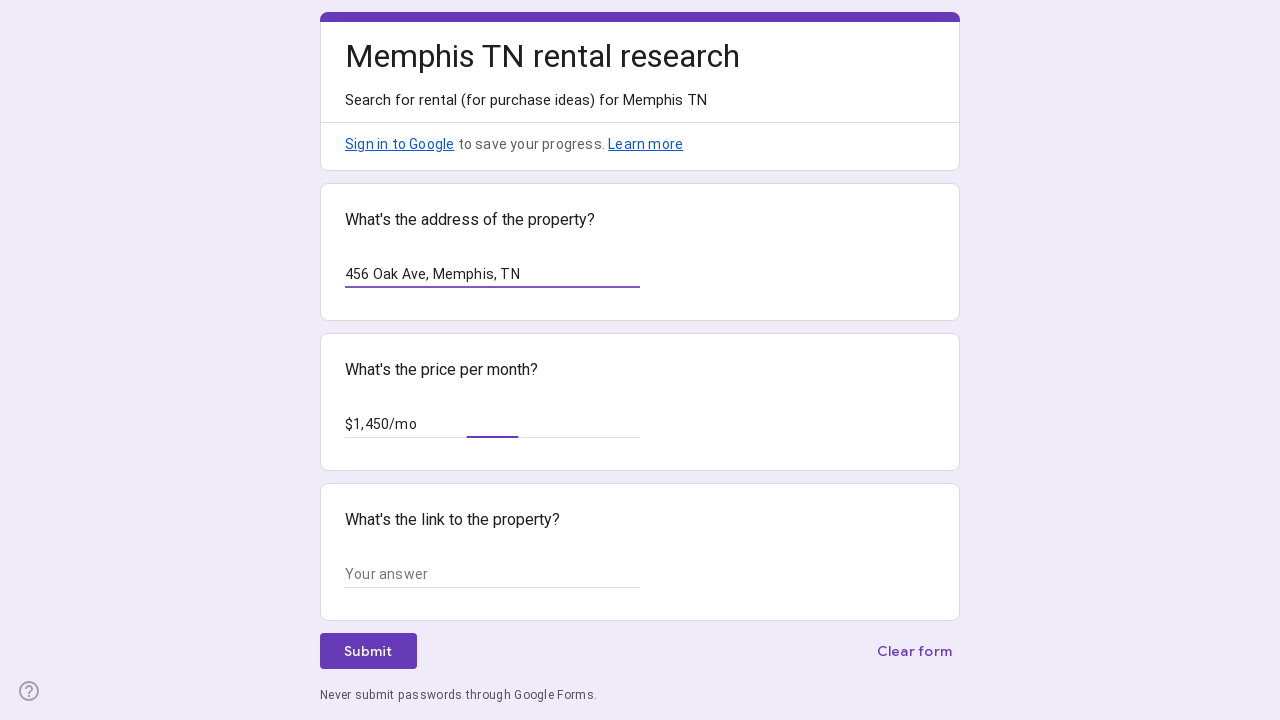

Filled URL field with 'https://www.zillow.com/homedetails/456-oak' on xpath=//*[@id="mG61Hd"]/div[2]/div/div[2]/div[3]/div/div/div[2]/div/div[1]/div/d
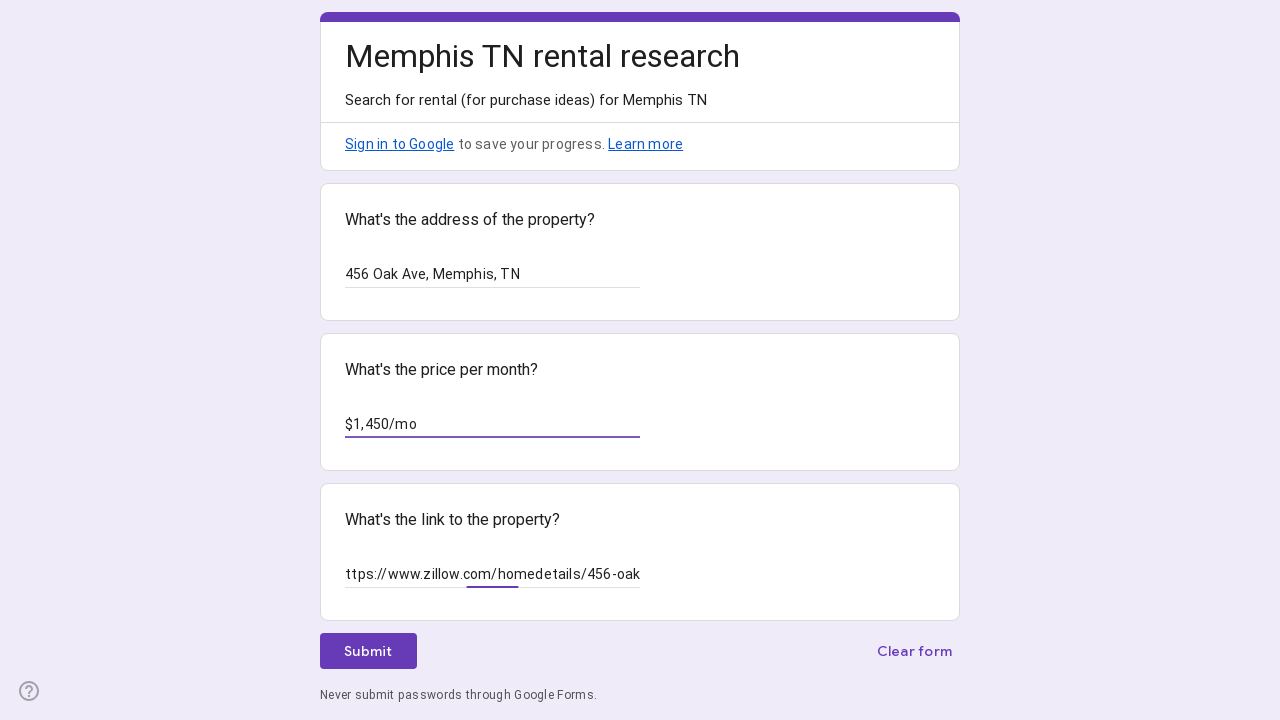

Clicked submit button to submit form at (368, 651) on xpath=//*[@id="mG61Hd"]/div[2]/div/div[3]/div[1]/div[1]/div/span/span
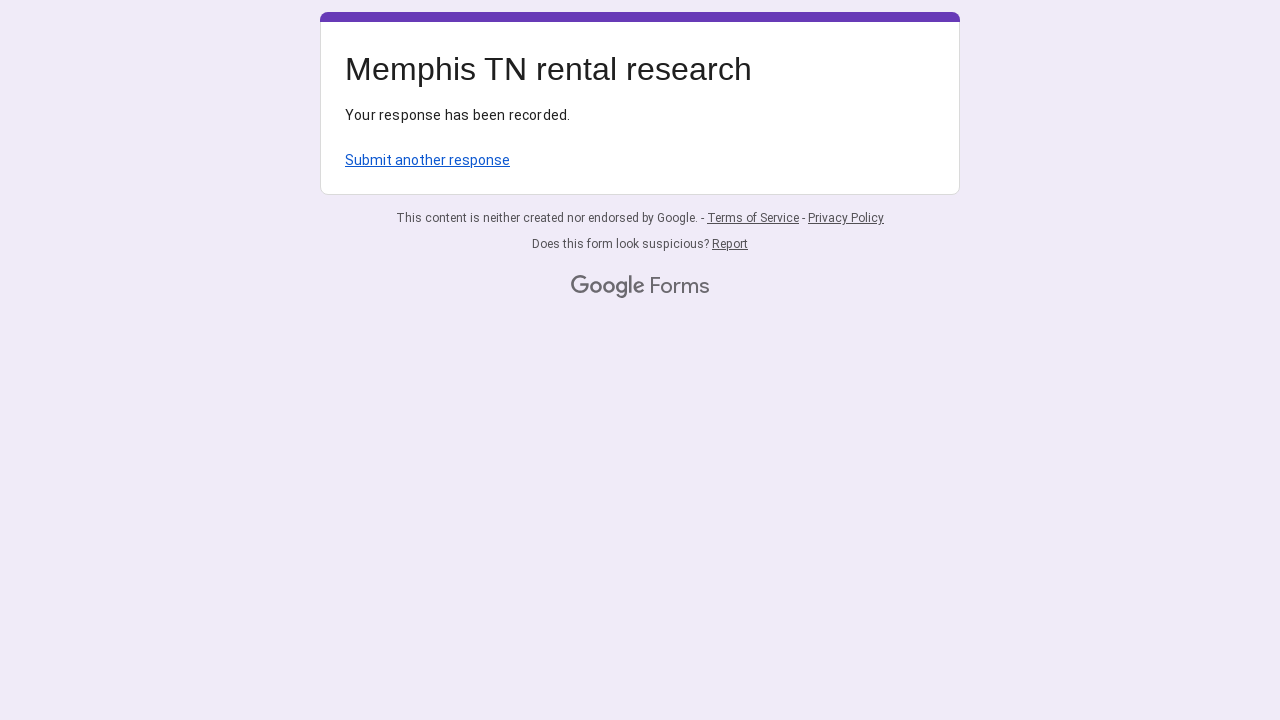

Waited 2 seconds for form submission to complete
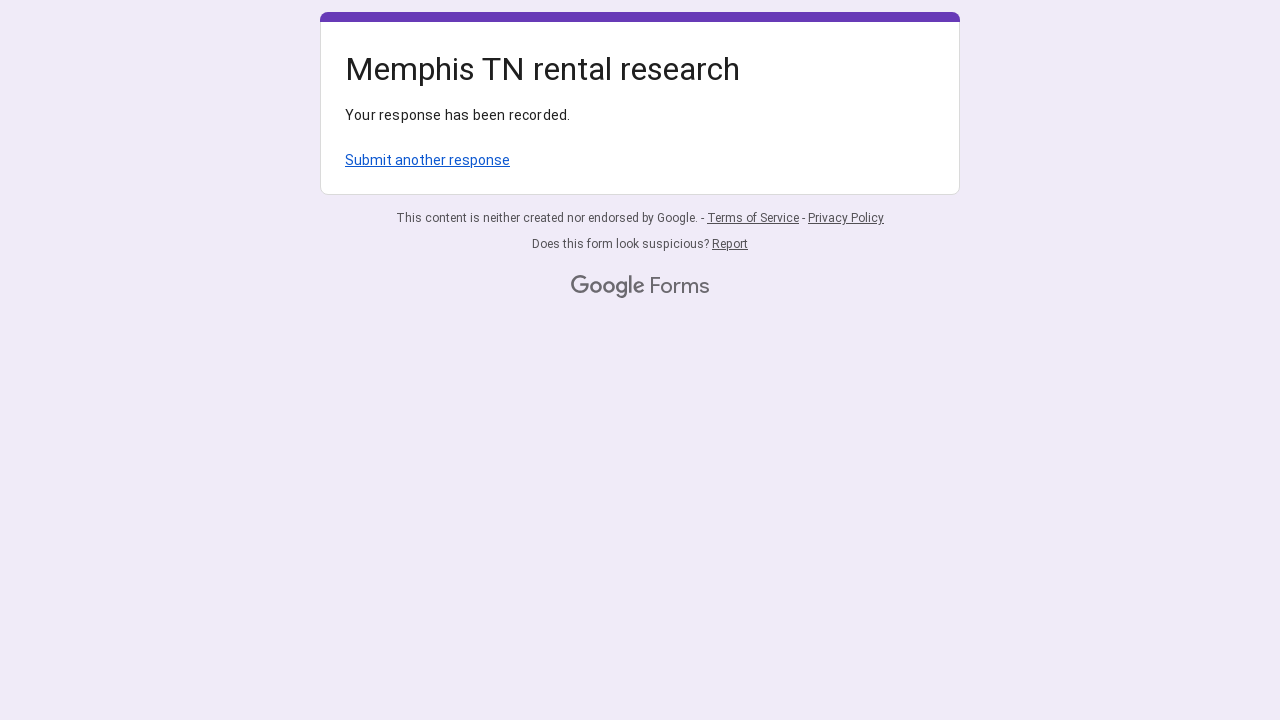

Clicked 'Submit another response' link at (428, 160) on xpath=/html/body/div[1]/div[2]/div[1]/div/div[4]/a
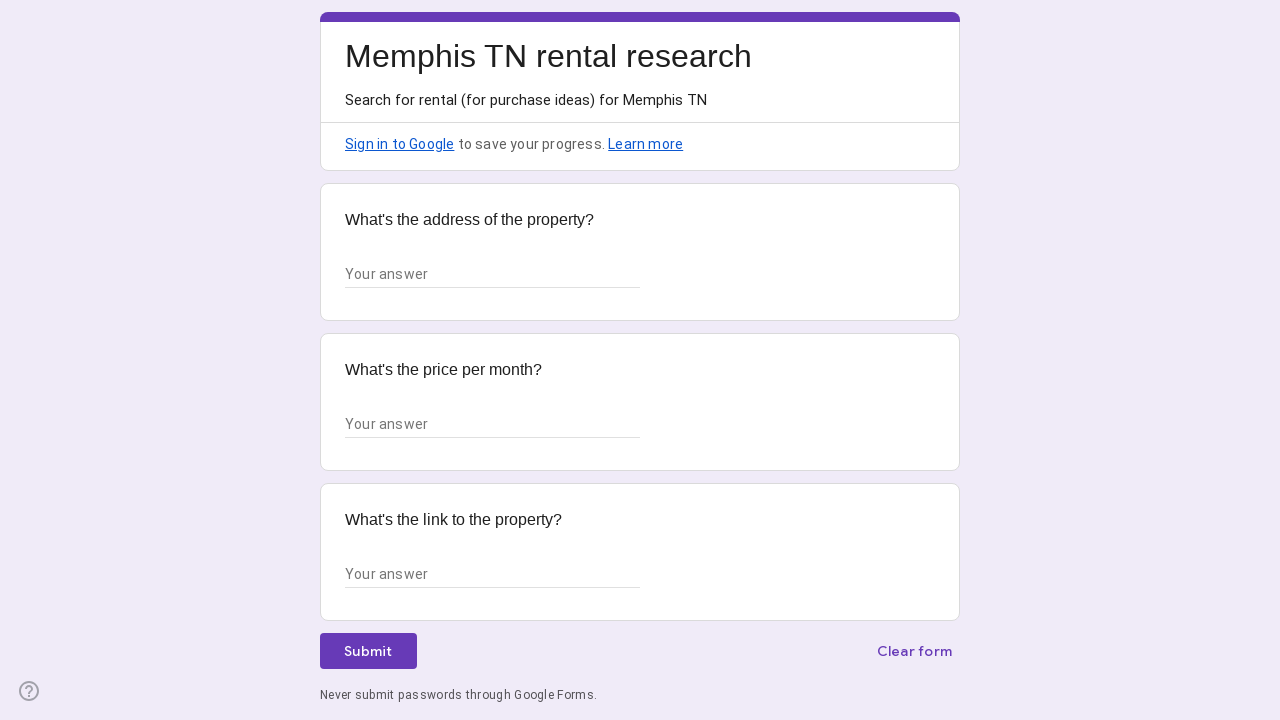

Waited 2 seconds for form to reload for next submission
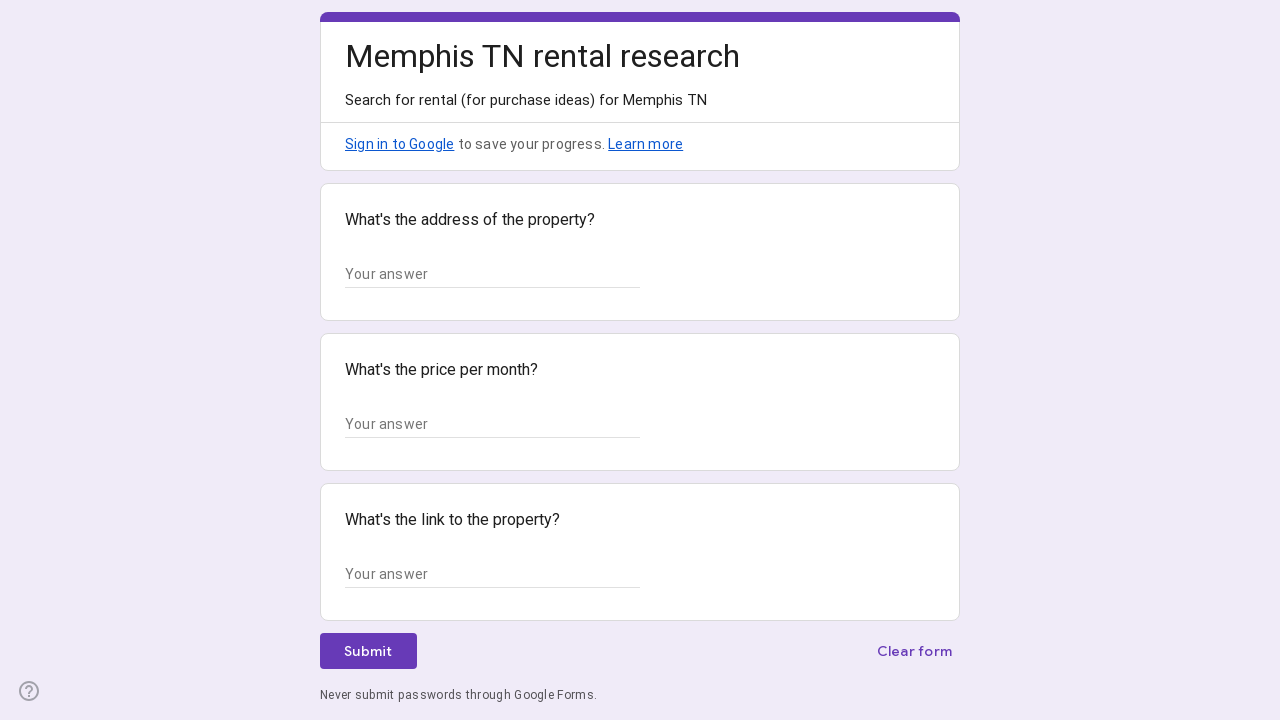

Filled address field with '789 Elm Dr, Memphis, TN' on xpath=//*[@id="mG61Hd"]/div[2]/div/div[2]/div[1]/div/div/div[2]/div/div[1]/div/d
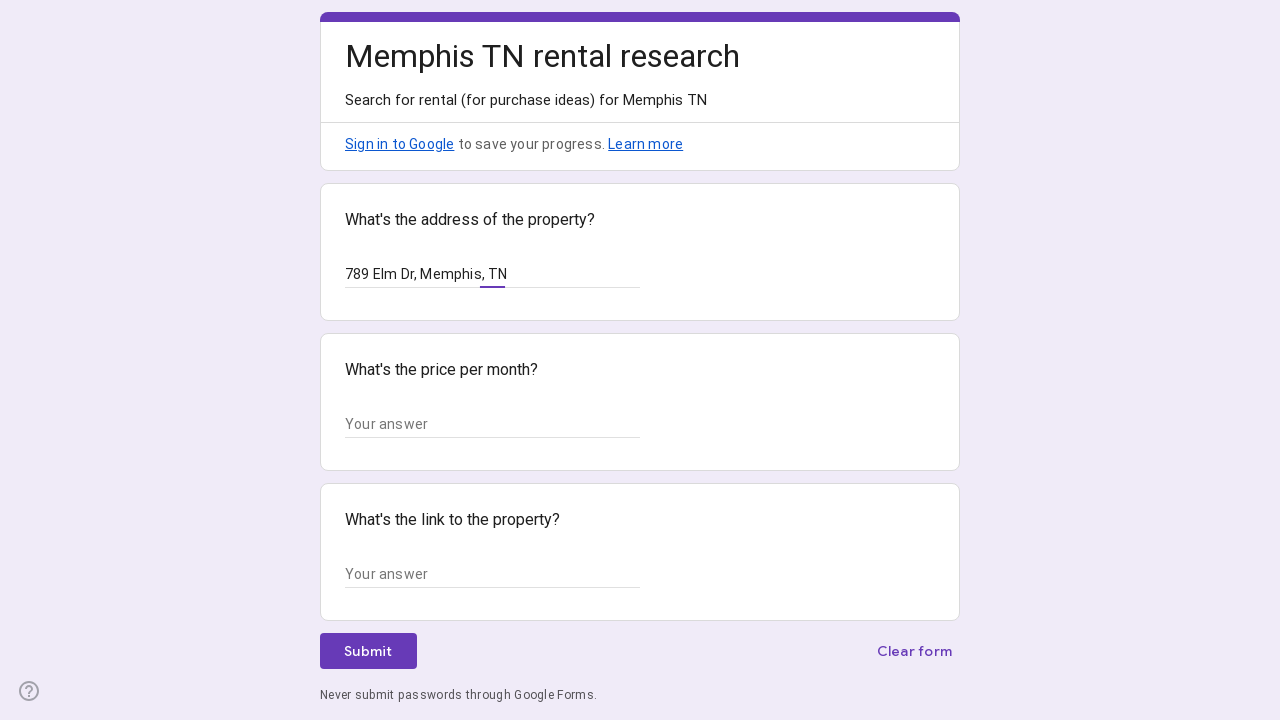

Filled price field with '$1,100/mo' on xpath=//*[@id="mG61Hd"]/div[2]/div/div[2]/div[2]/div/div/div[2]/div/div[1]/div/d
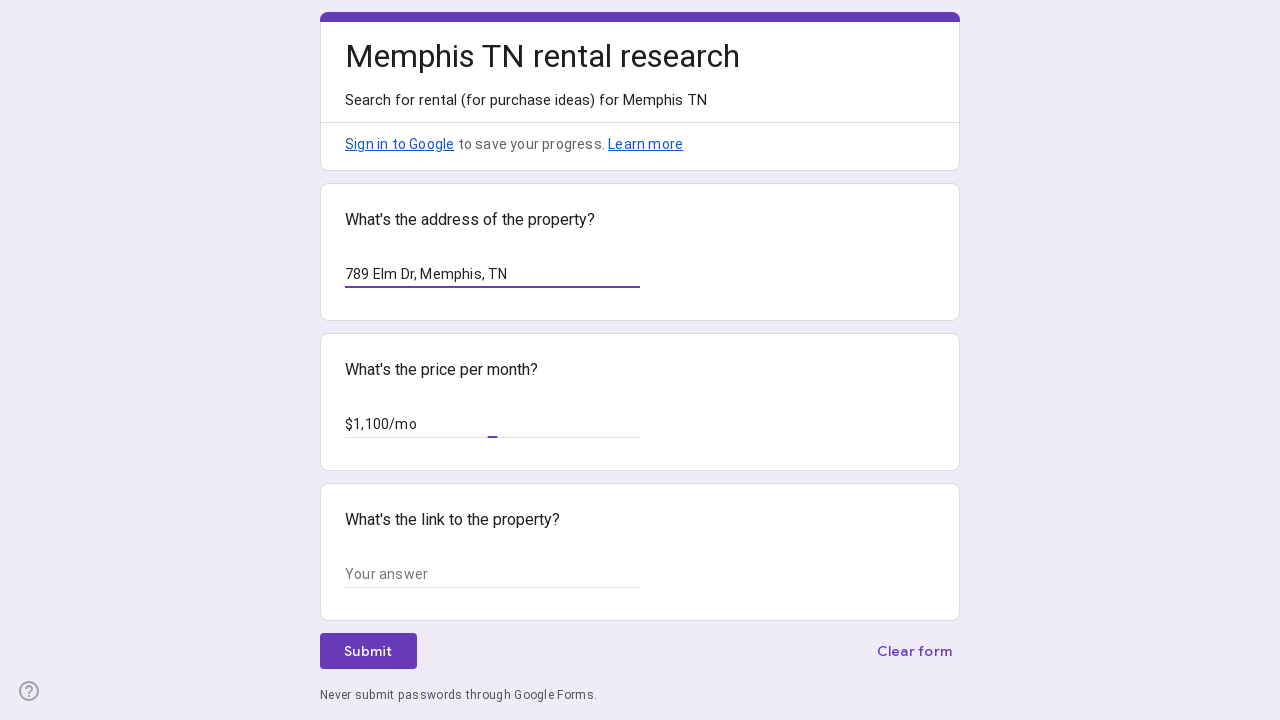

Filled URL field with 'https://www.zillow.com/homedetails/789-elm' on xpath=//*[@id="mG61Hd"]/div[2]/div/div[2]/div[3]/div/div/div[2]/div/div[1]/div/d
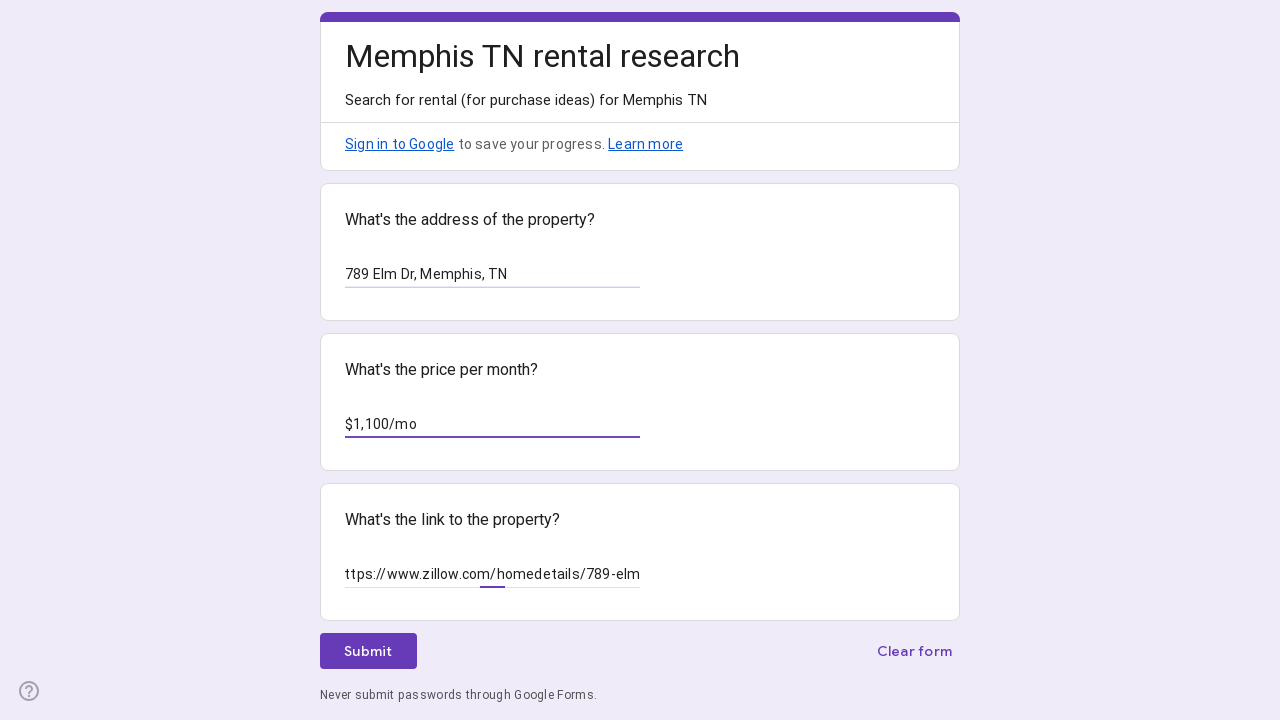

Clicked submit button to submit form at (368, 651) on xpath=//*[@id="mG61Hd"]/div[2]/div/div[3]/div[1]/div[1]/div/span/span
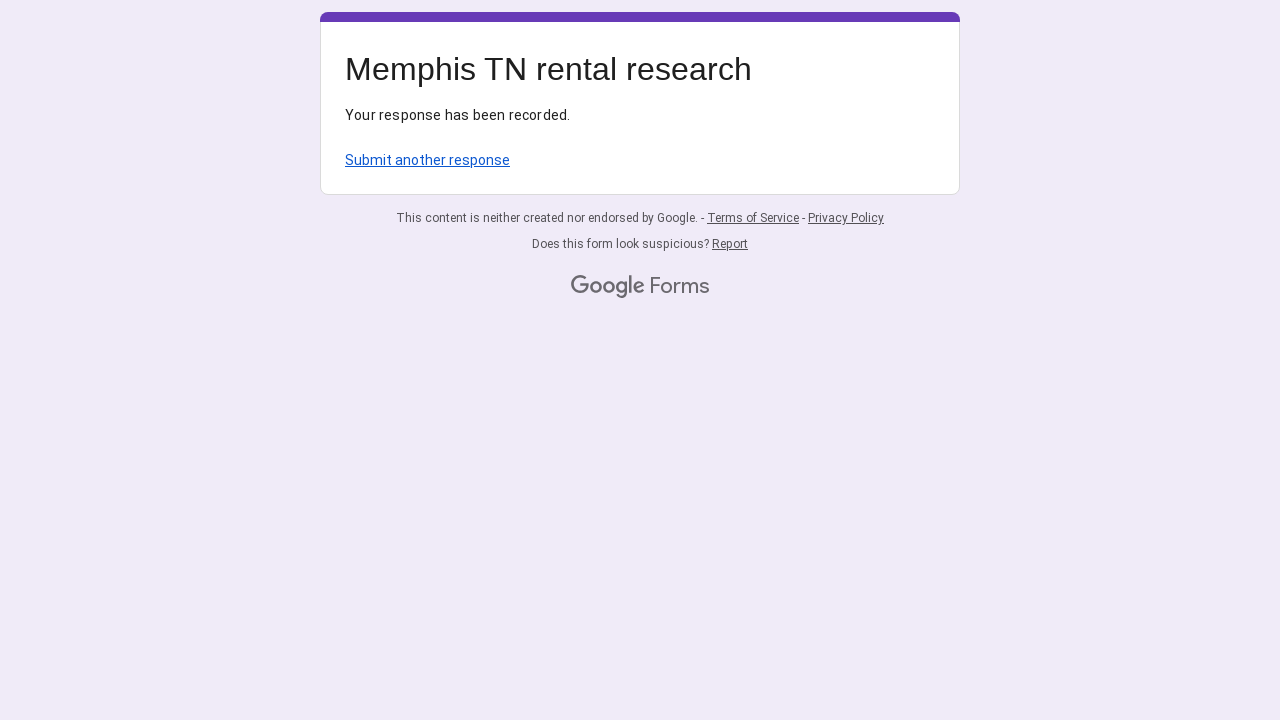

Waited 2 seconds for form submission to complete
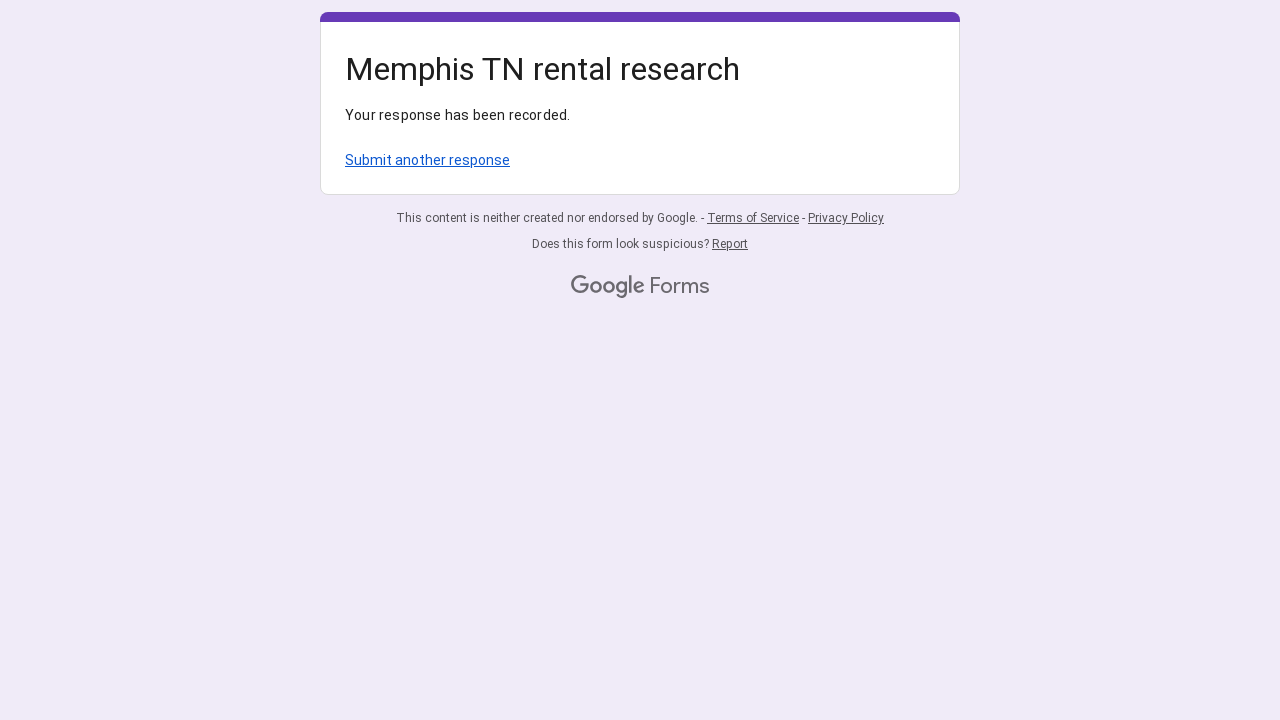

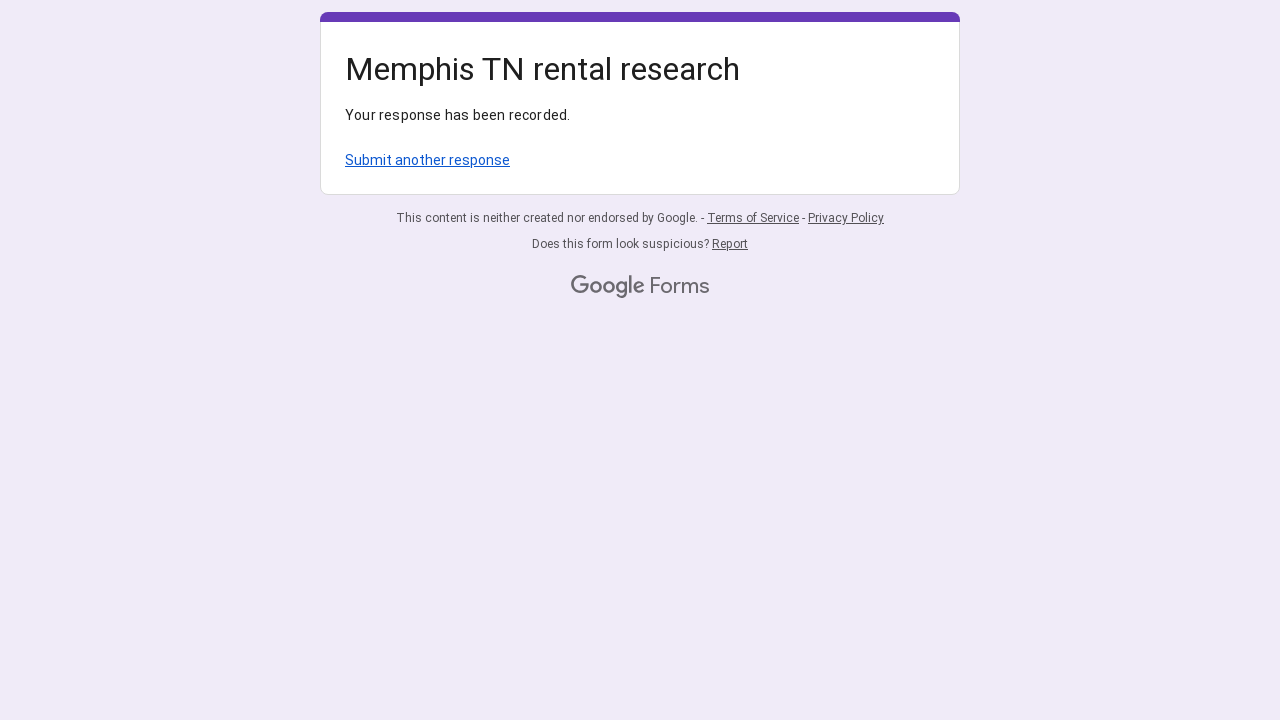